Tests form submission by extracting a value from an element's attribute, calculating a mathematical formula result, filling the answer field, checking required checkboxes, and submitting the form.

Starting URL: http://suninjuly.github.io/get_attribute.html

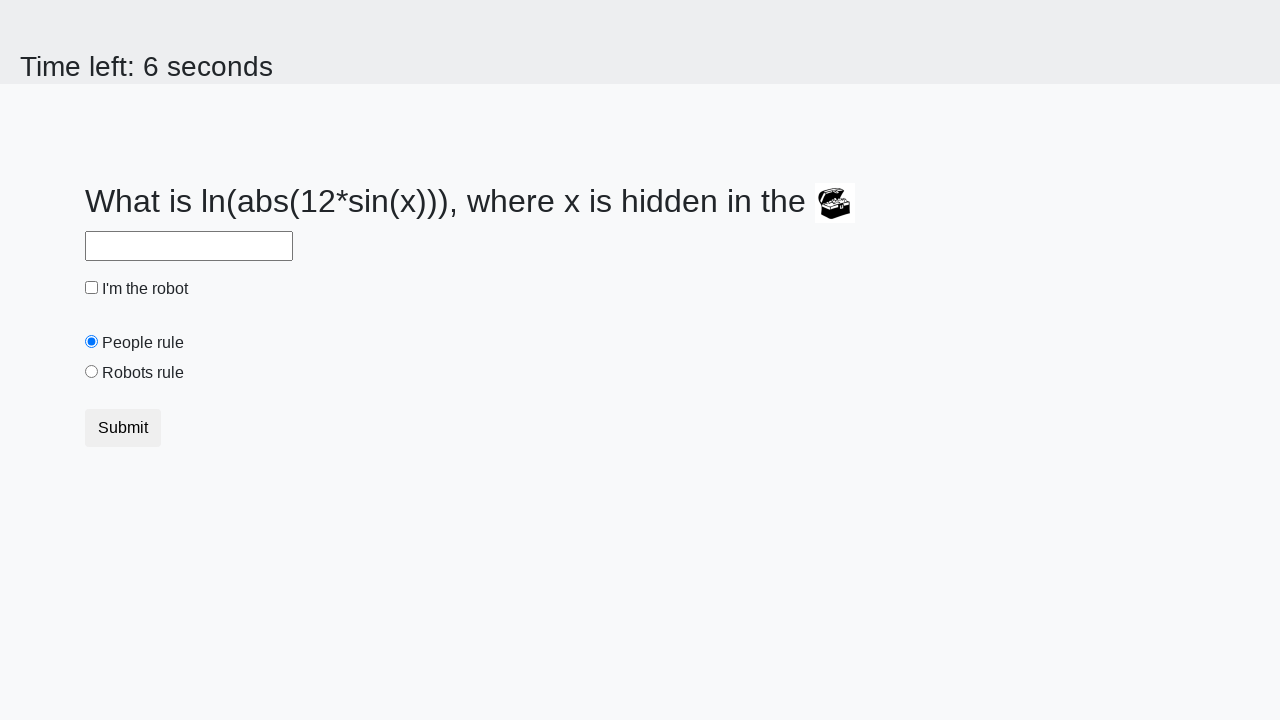

Located treasure element
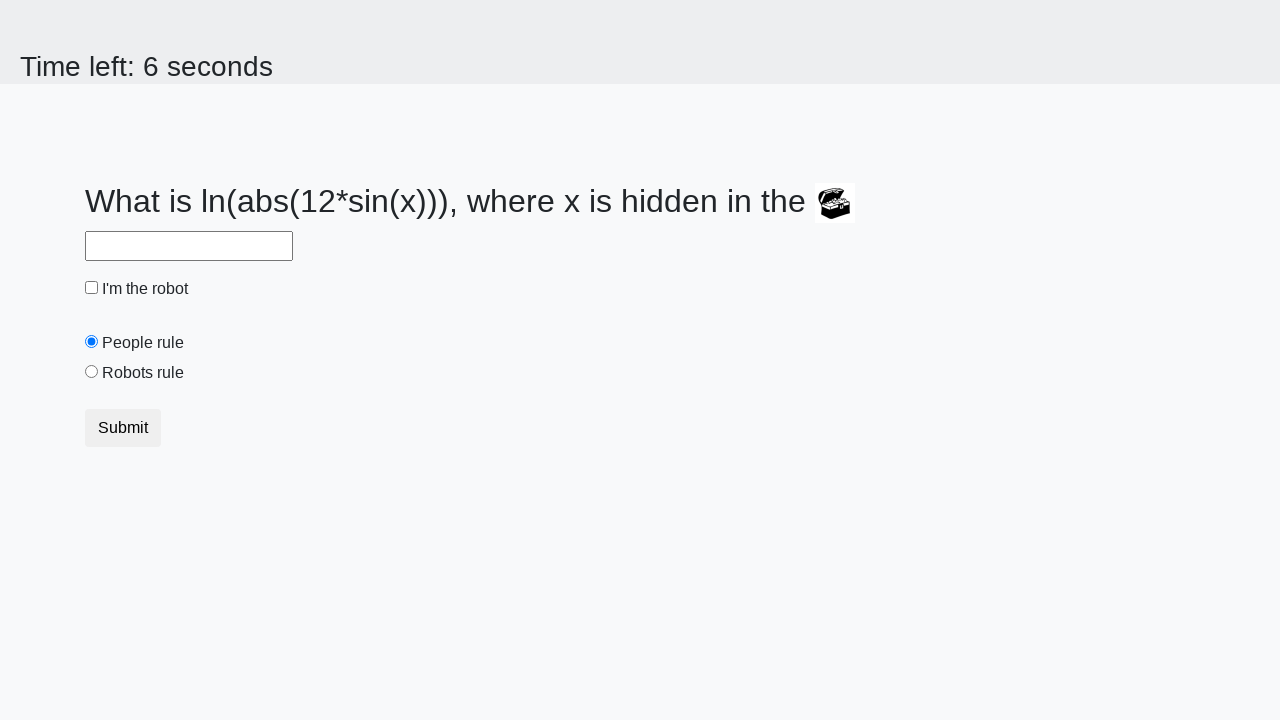

Extracted 'valuex' attribute from treasure element: 890
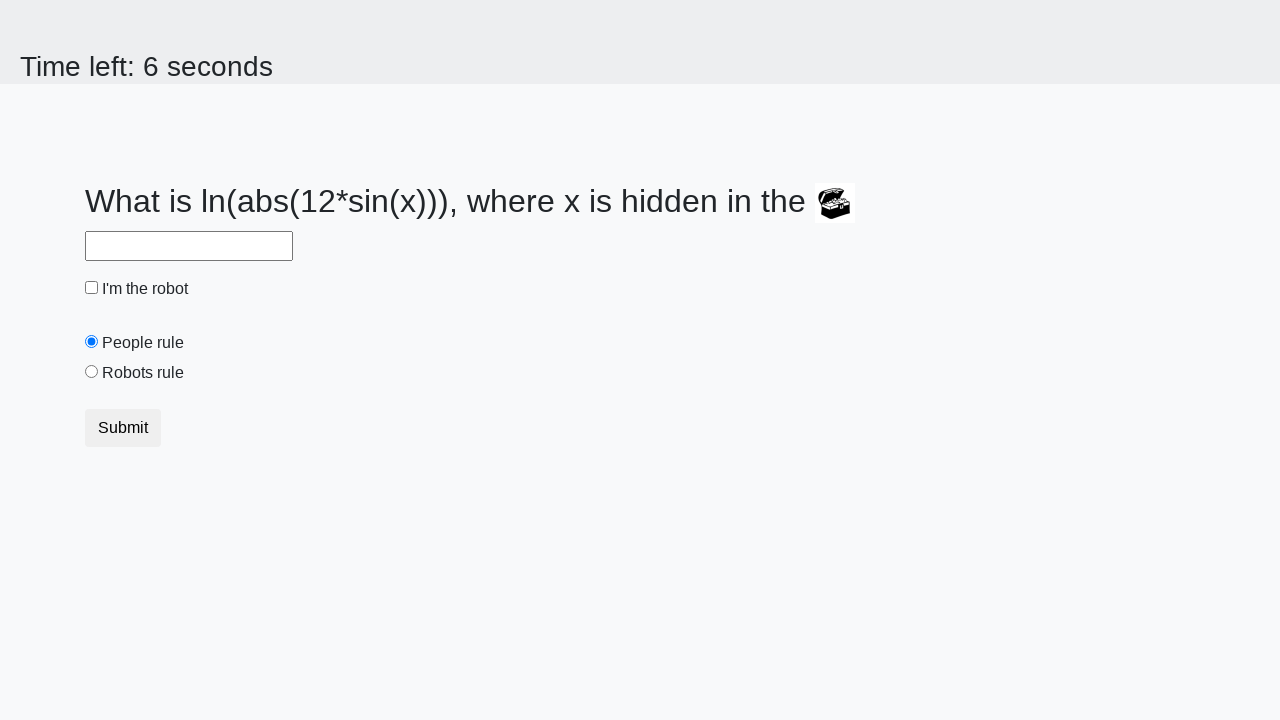

Calculated formula result log(abs(12*sin(890))) = 2.26324788895341
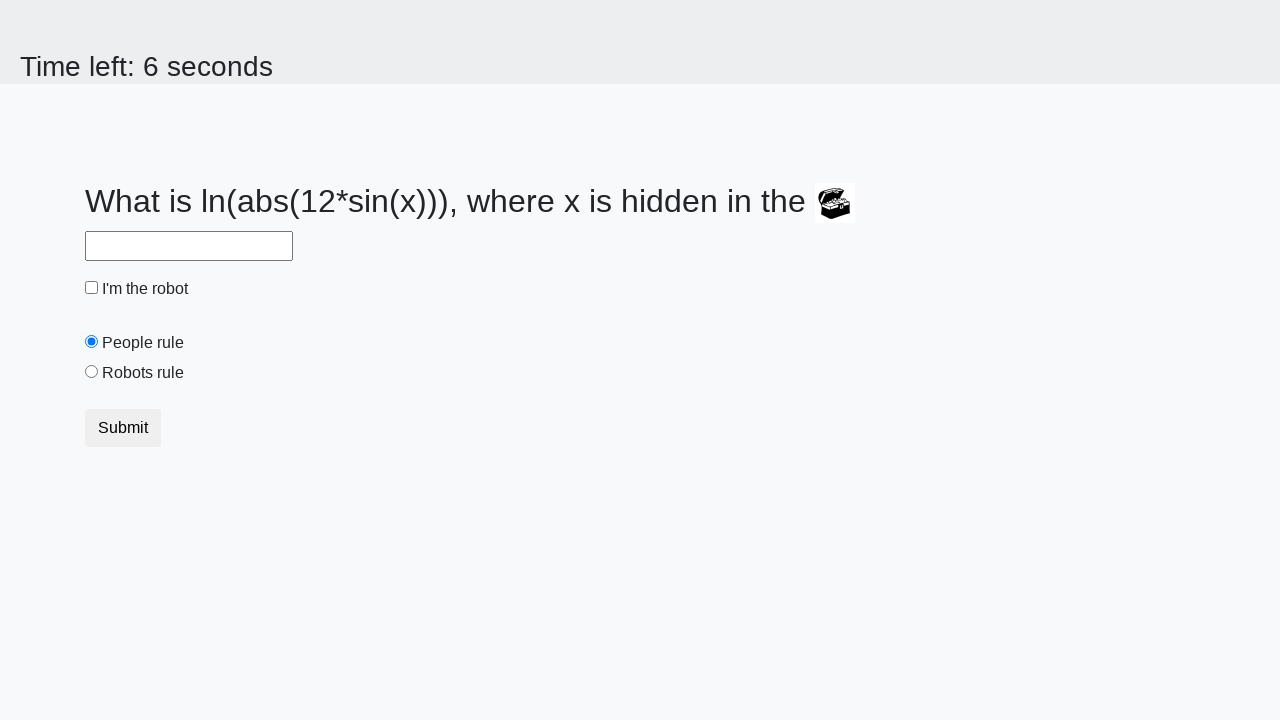

Filled answer field with calculated value: 2.26324788895341 on #answer
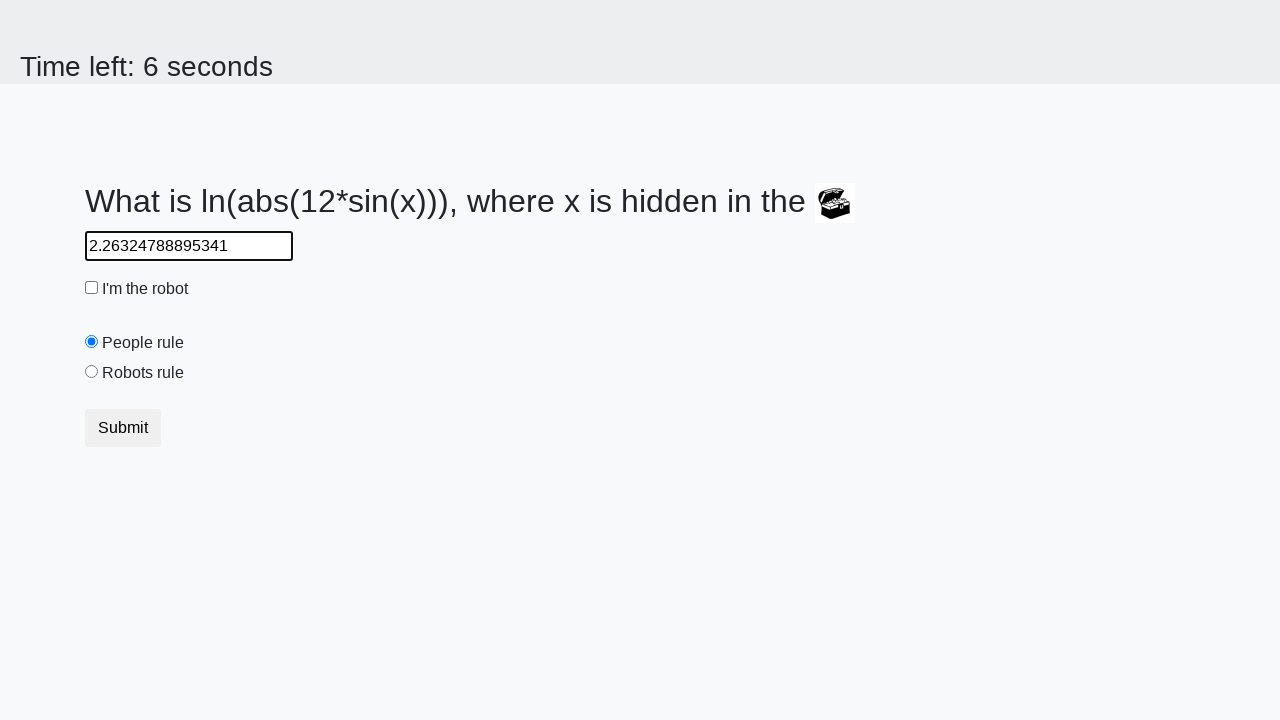

Checked 'robot' checkbox at (92, 288) on #robotCheckbox
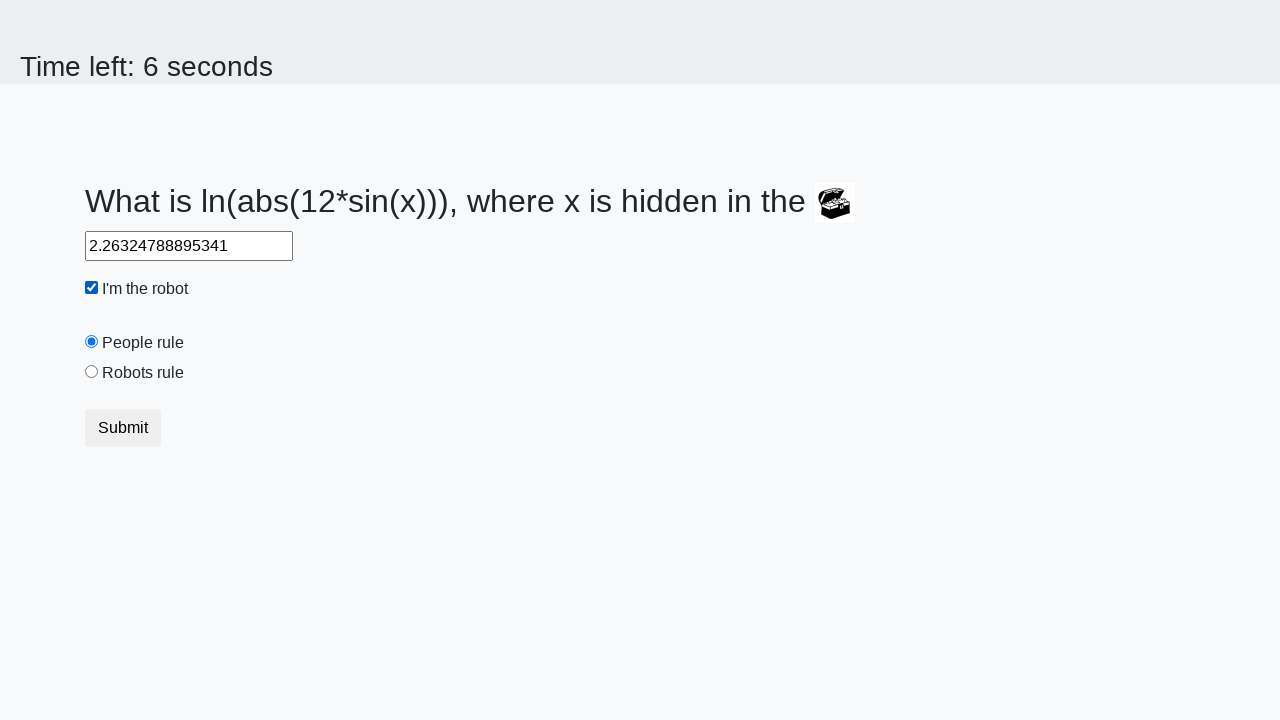

Checked 'robots rule' checkbox at (92, 372) on #robotsRule
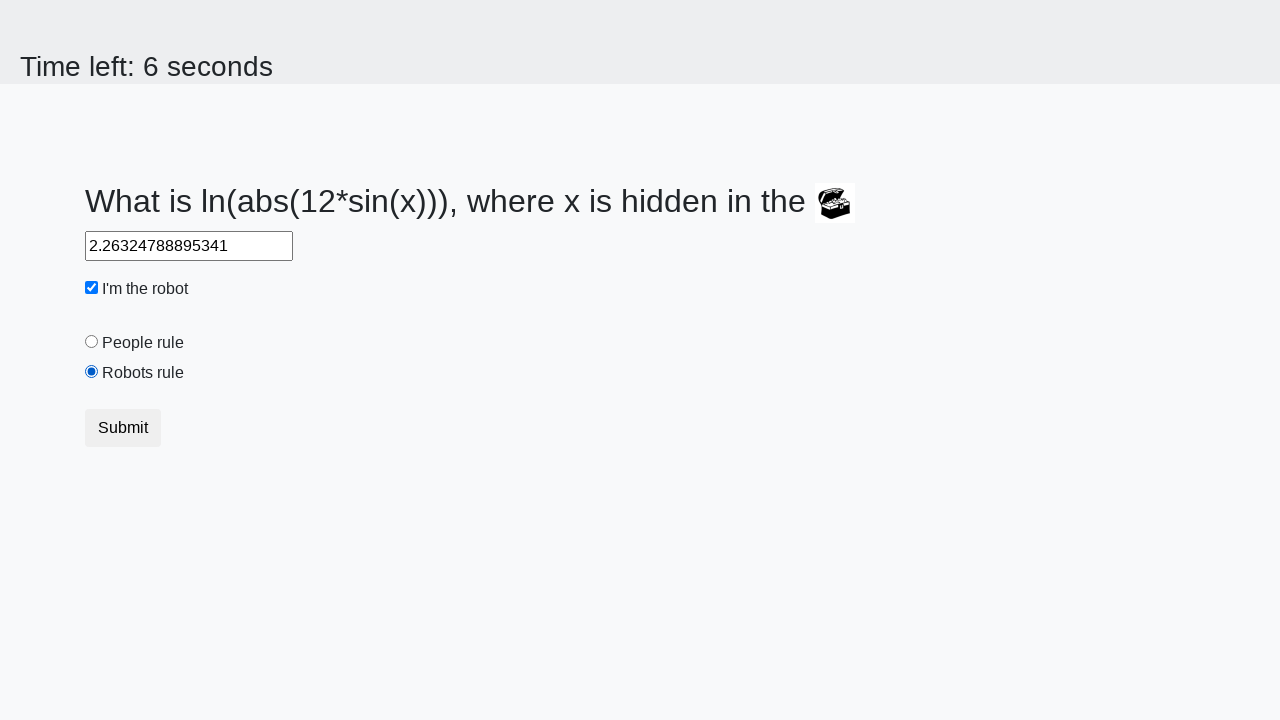

Clicked submit button to submit form at (123, 428) on button.btn
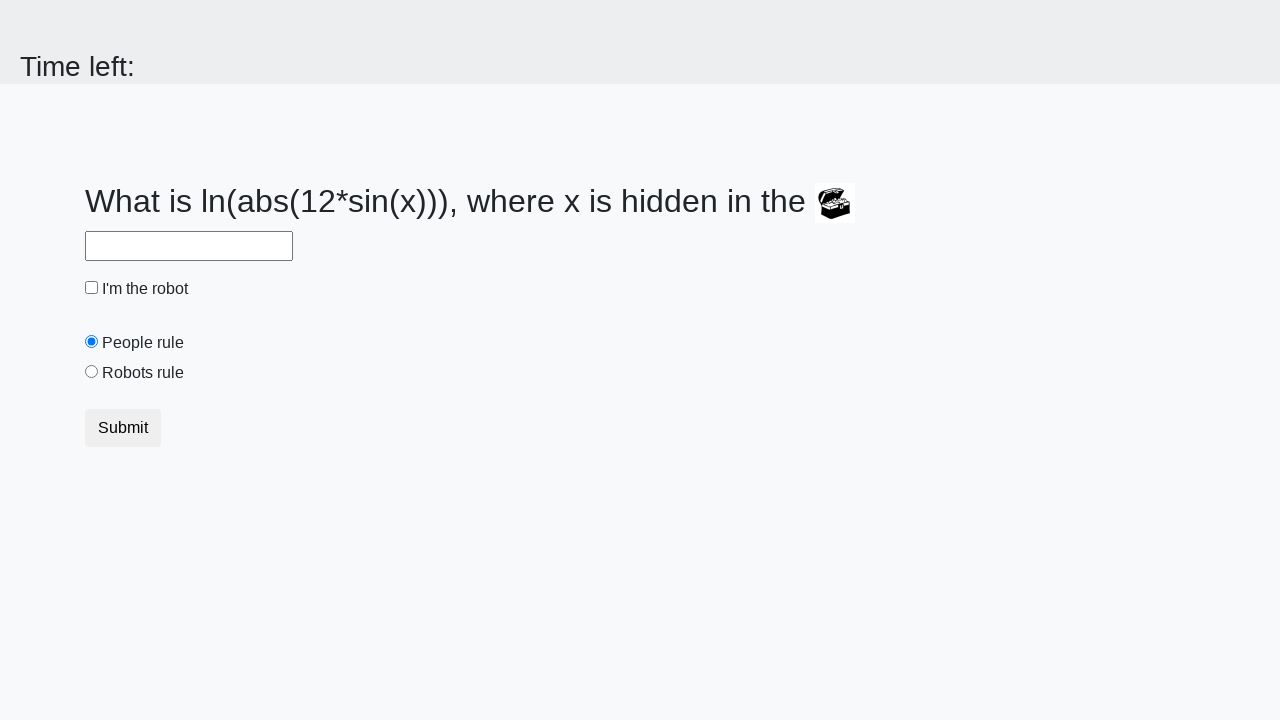

Waited 2000ms for form submission to complete
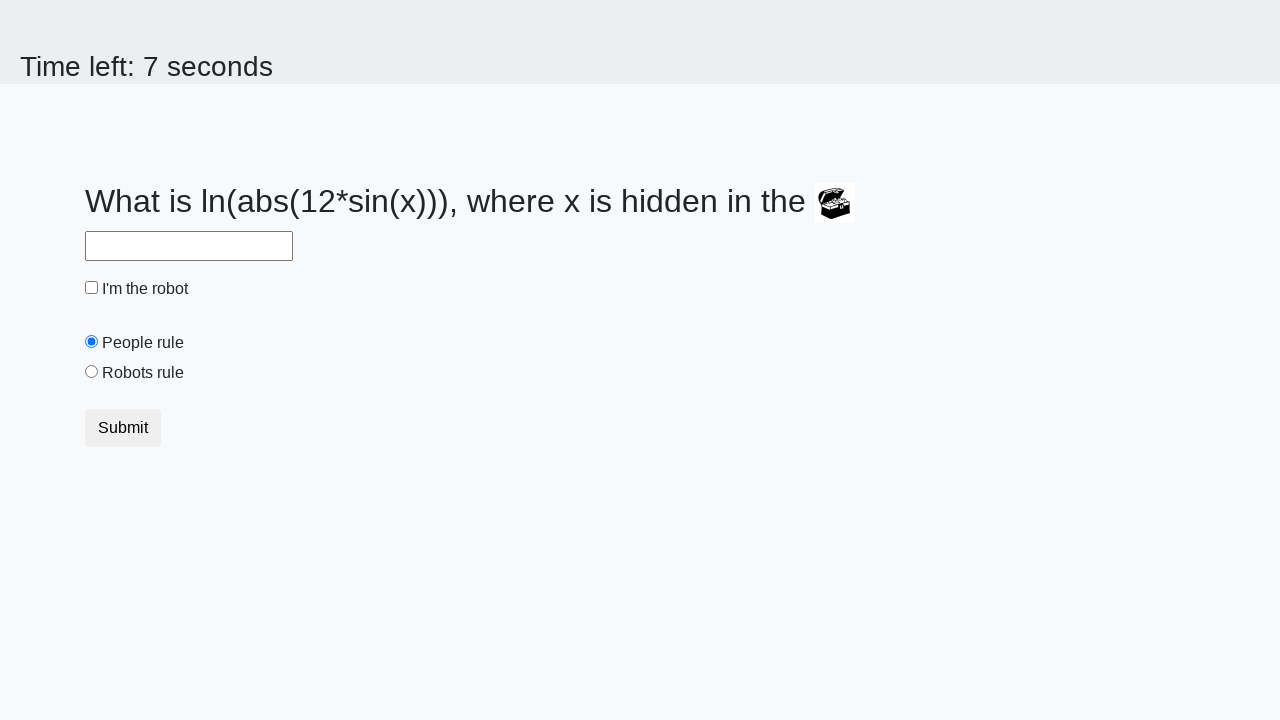

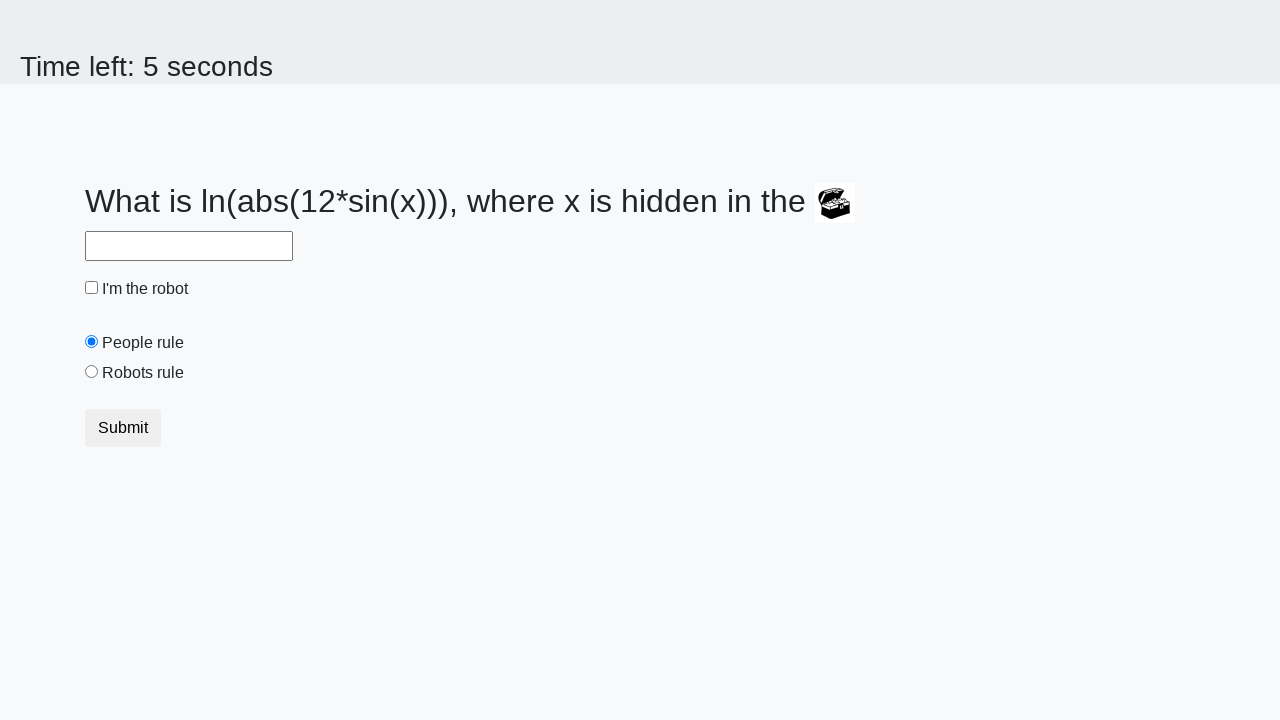